Tests dynamic element addition and removal functionality by clicking the add button multiple times to create elements, then removing them one by one

Starting URL: https://the-internet.herokuapp.com/add_remove_elements/

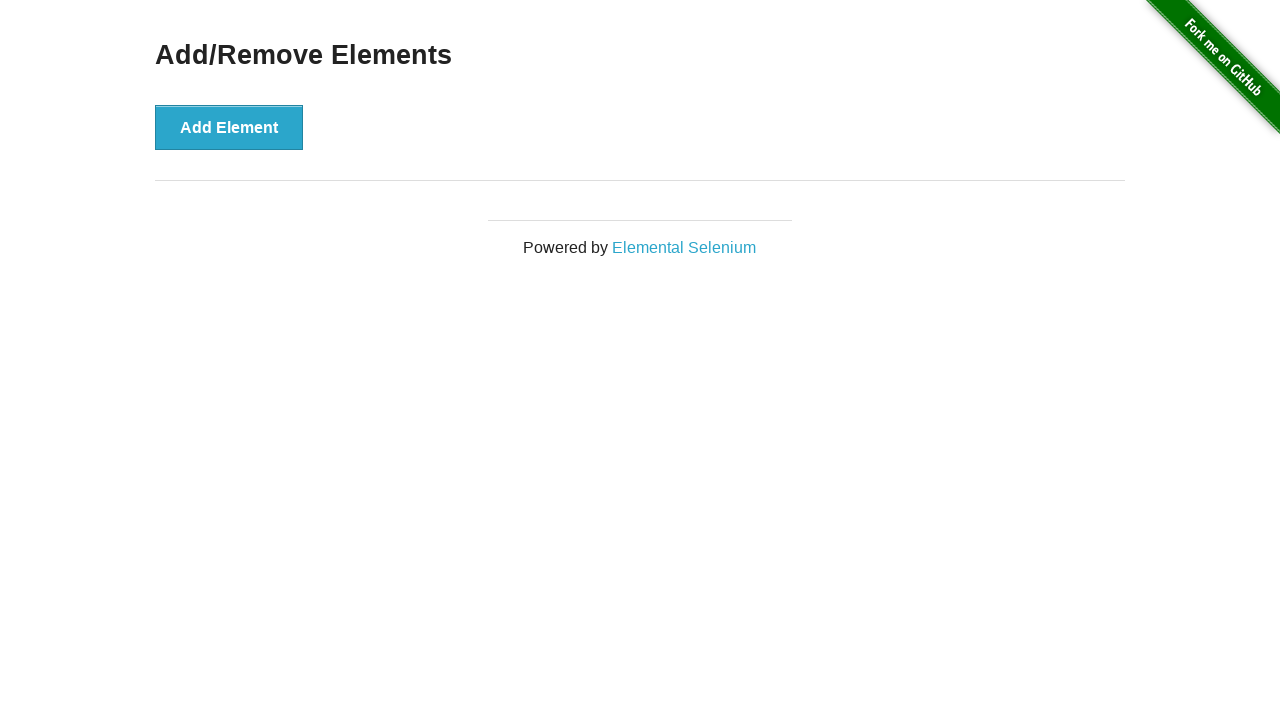

Clicked 'Add Element' button (iteration 1/4) at (229, 127) on div#content > div > button
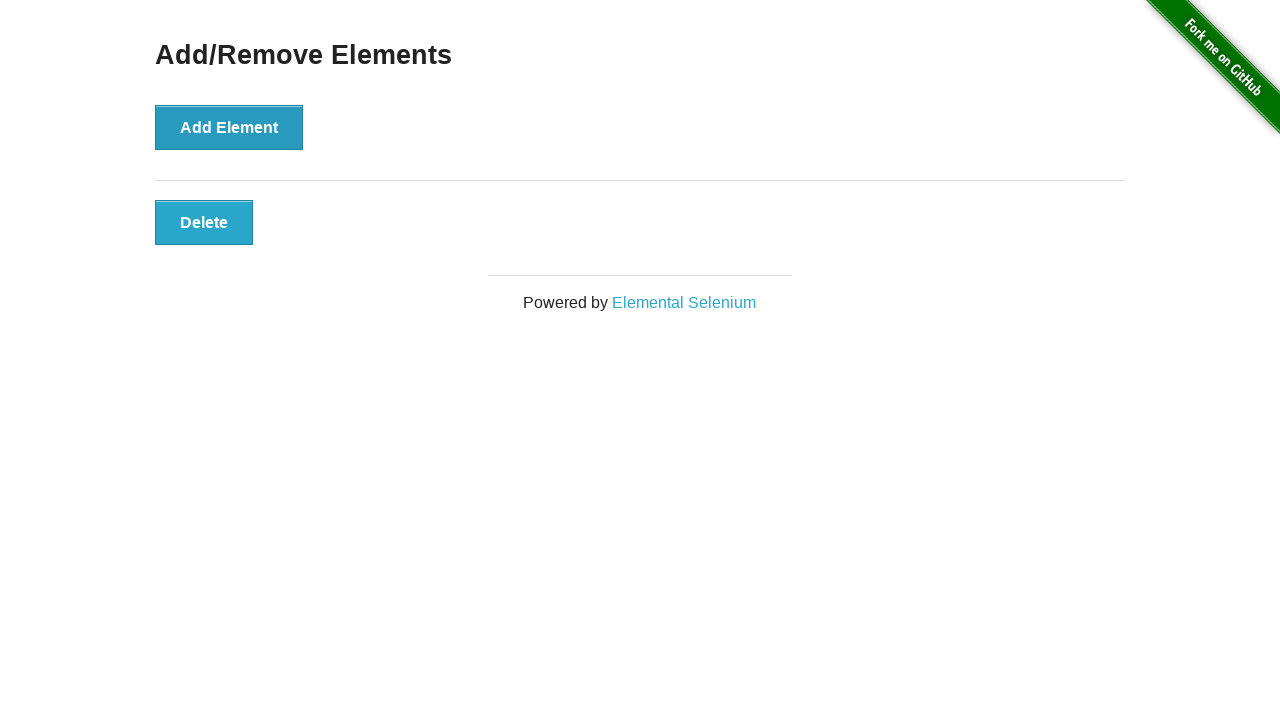

Clicked 'Add Element' button (iteration 2/4) at (229, 127) on div#content > div > button
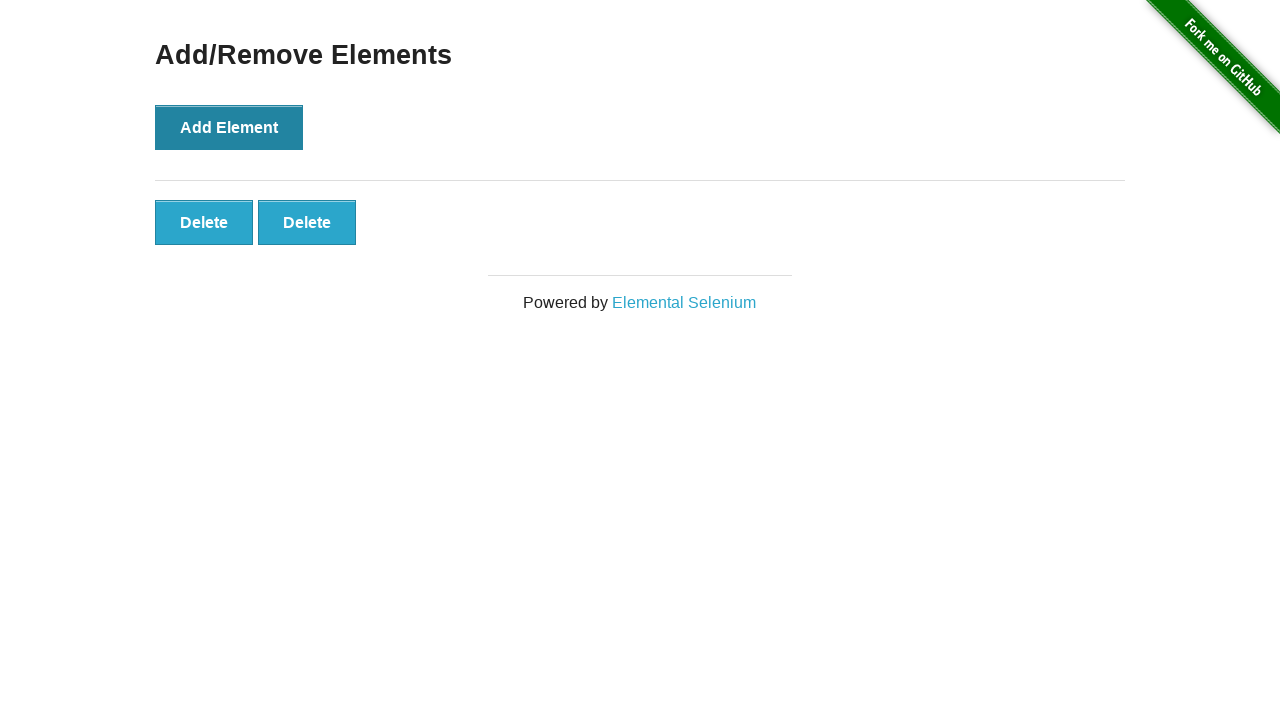

Clicked 'Add Element' button (iteration 3/4) at (229, 127) on div#content > div > button
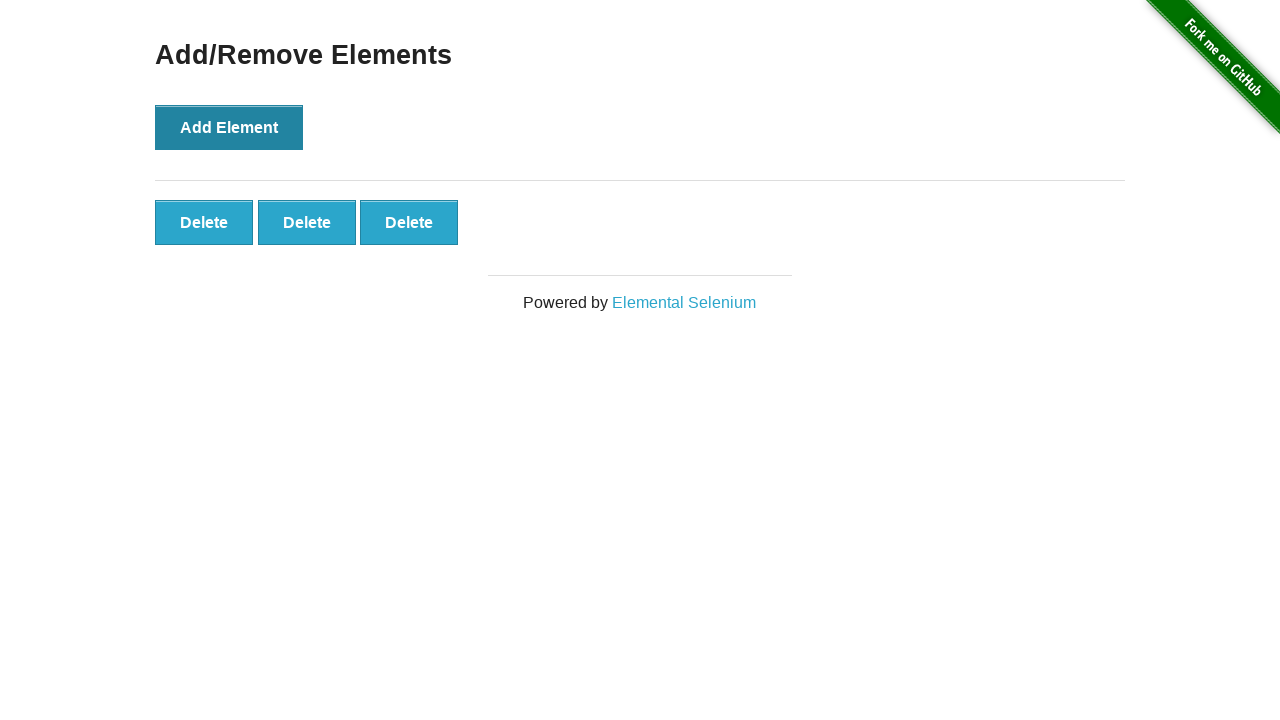

Clicked 'Add Element' button (iteration 4/4) at (229, 127) on div#content > div > button
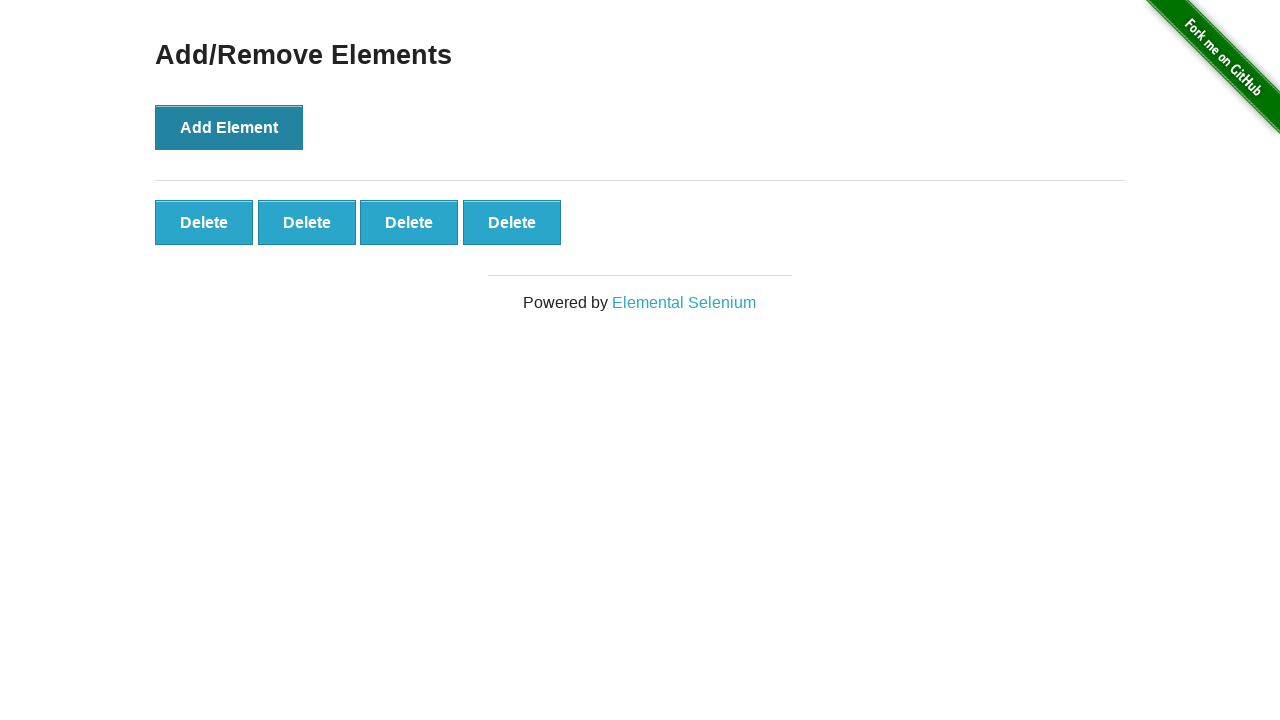

Clicked delete button 4 (last added element) at (512, 222) on xpath=//div[@id='elements']/button[4]
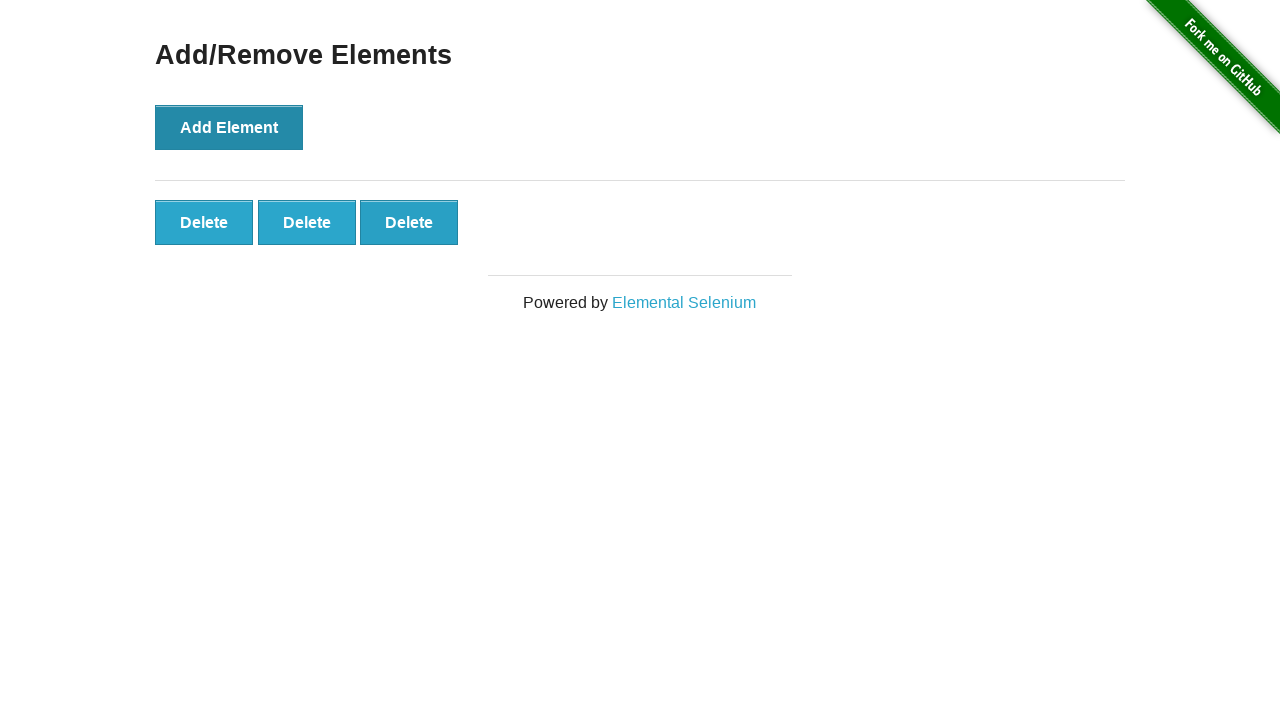

Clicked delete button 3 at (409, 222) on xpath=//div[@id='elements']/button[3]
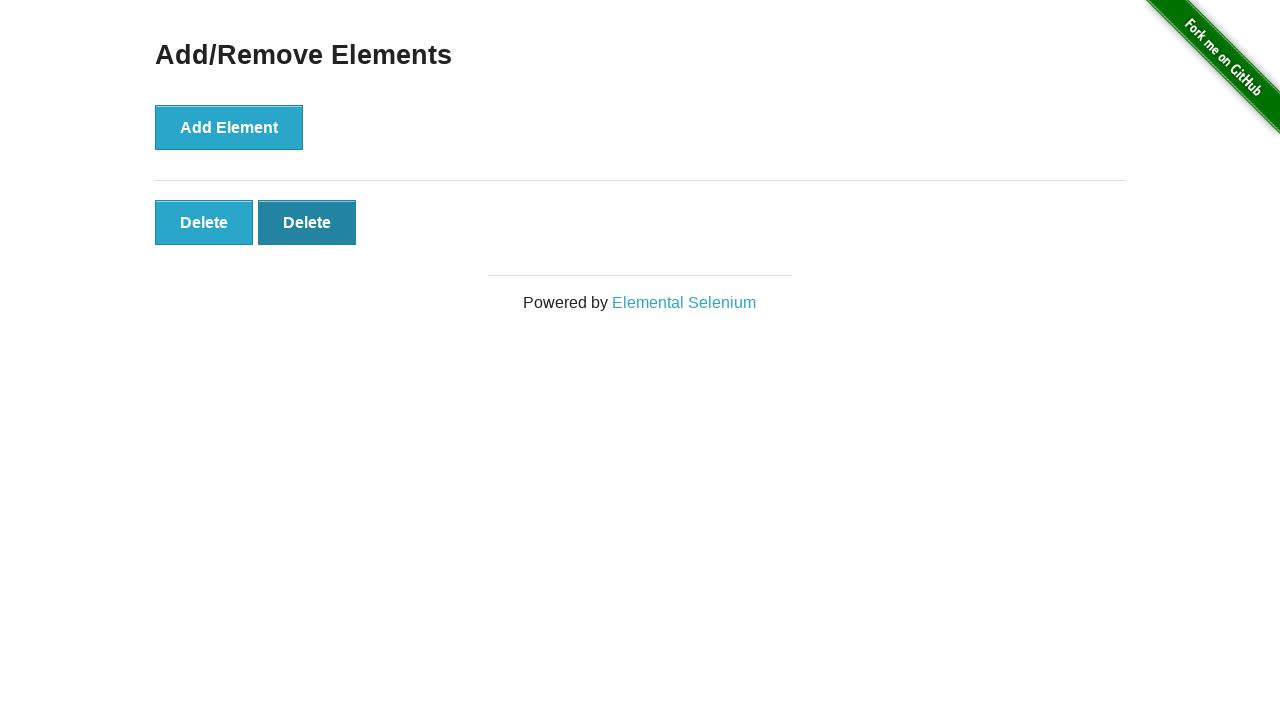

Clicked delete button 2 at (307, 222) on xpath=//div[@id='elements']/button[2]
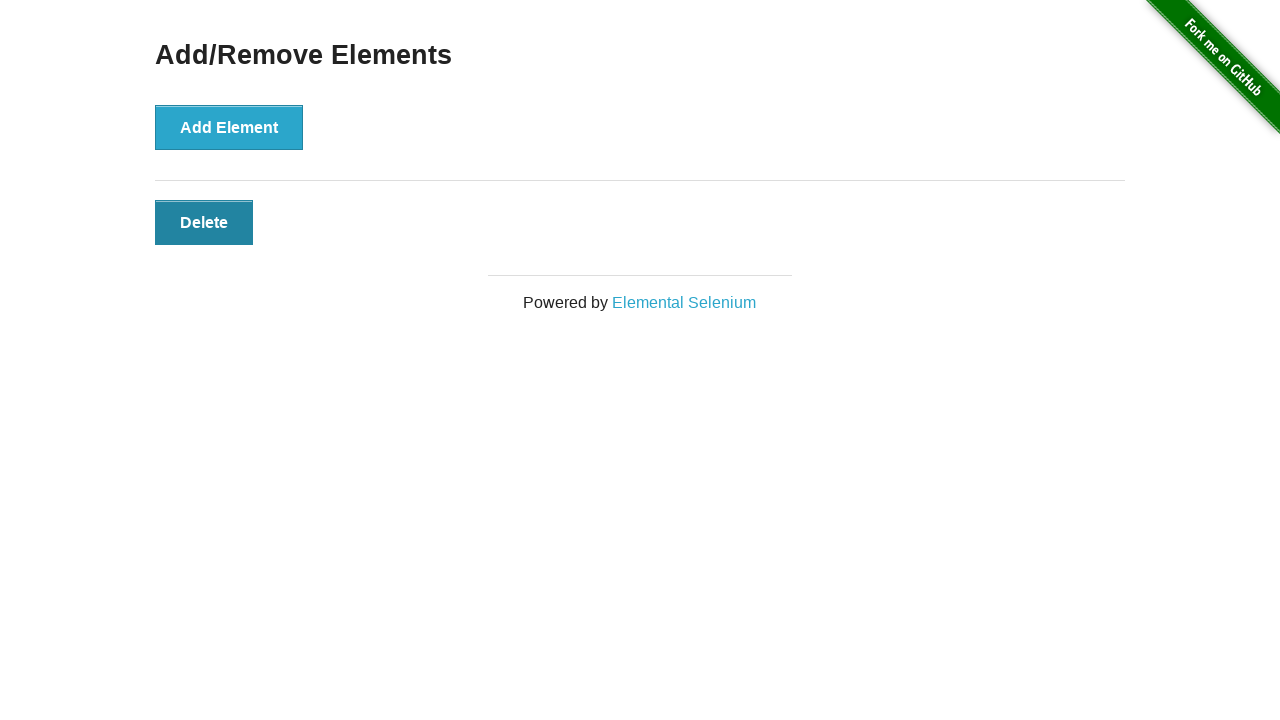

Clicked delete button 1 (all elements removed) at (204, 222) on xpath=//div[@id='elements']/button[1]
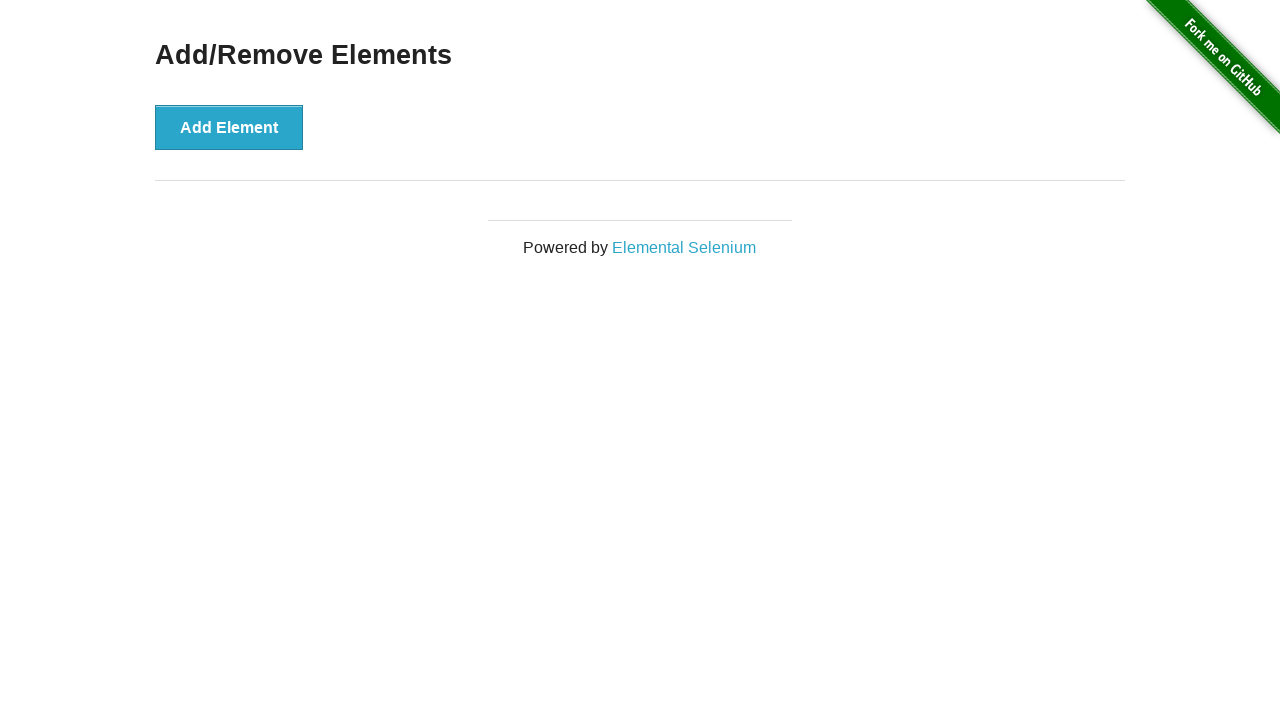

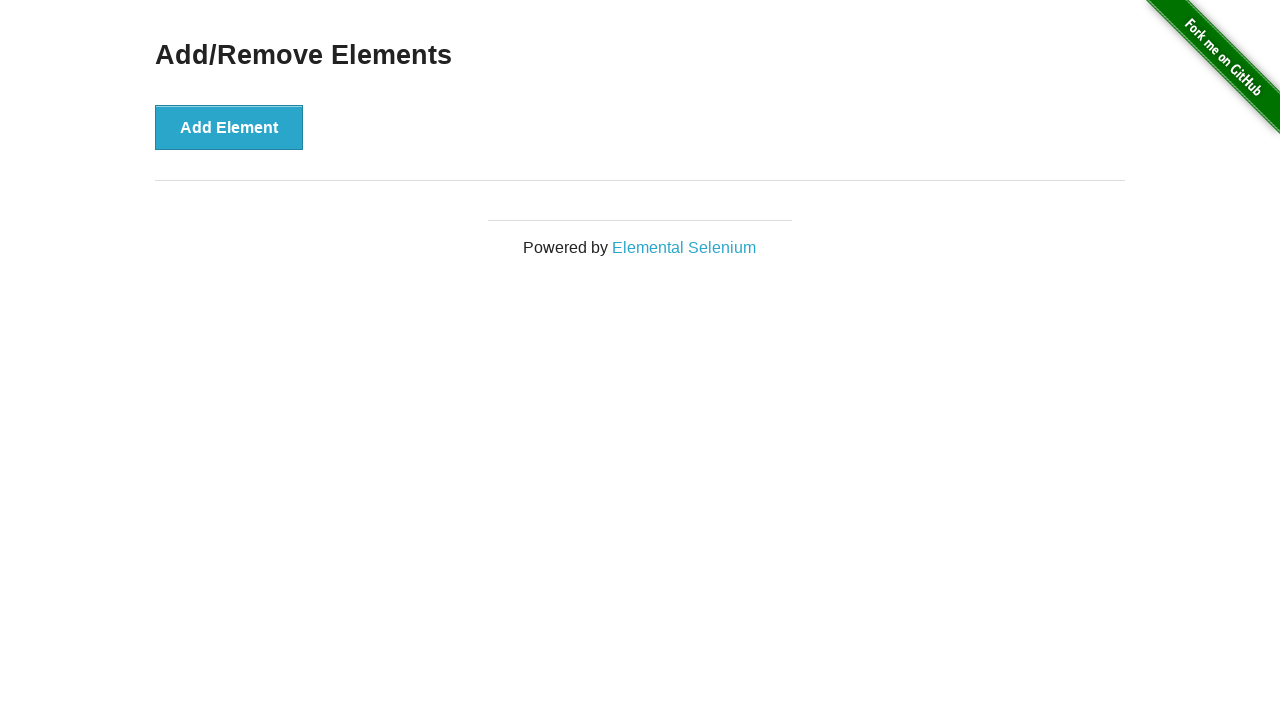